Navigates to a YouTube Music playlist, scrolls to load all content until the end of the playlist is reached, and verifies that playlist items (album/song links) are present on the page.

Starting URL: https://music.youtube.com/playlist?list=PLYjFA9qoJE_IyUldSl9O8CQXqXpd1ivhg

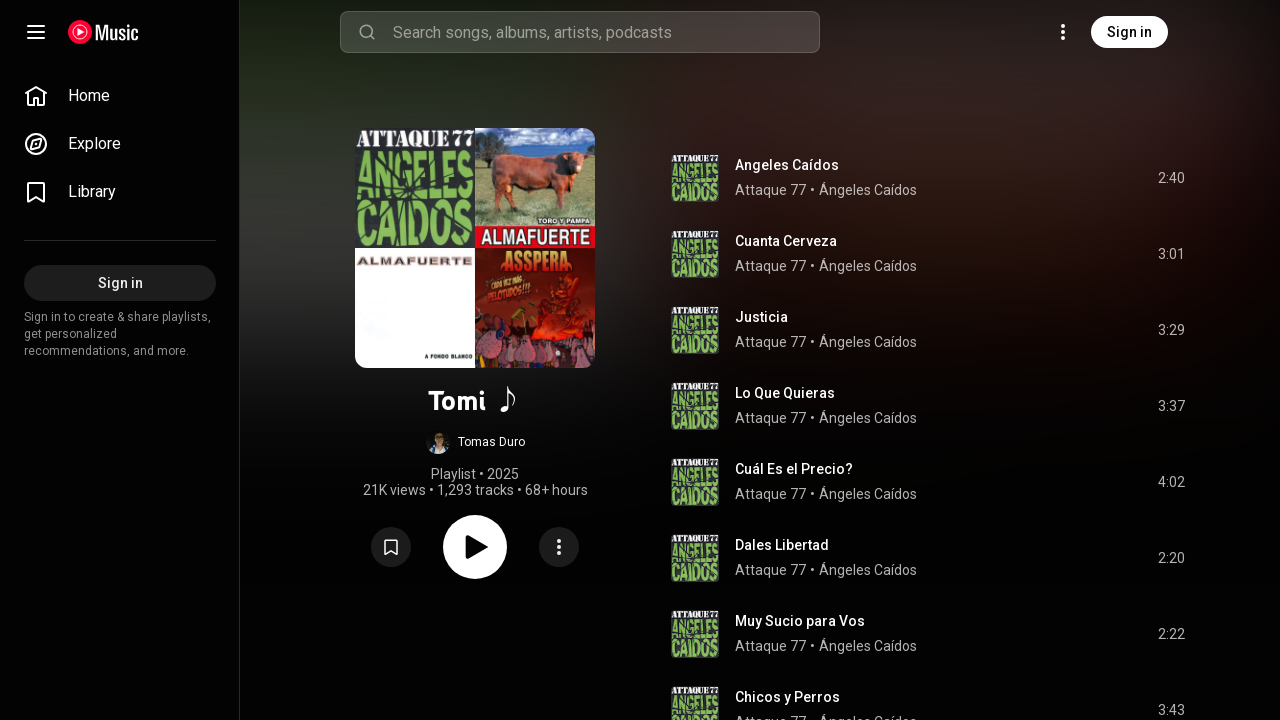

Navigated to YouTube Music playlist
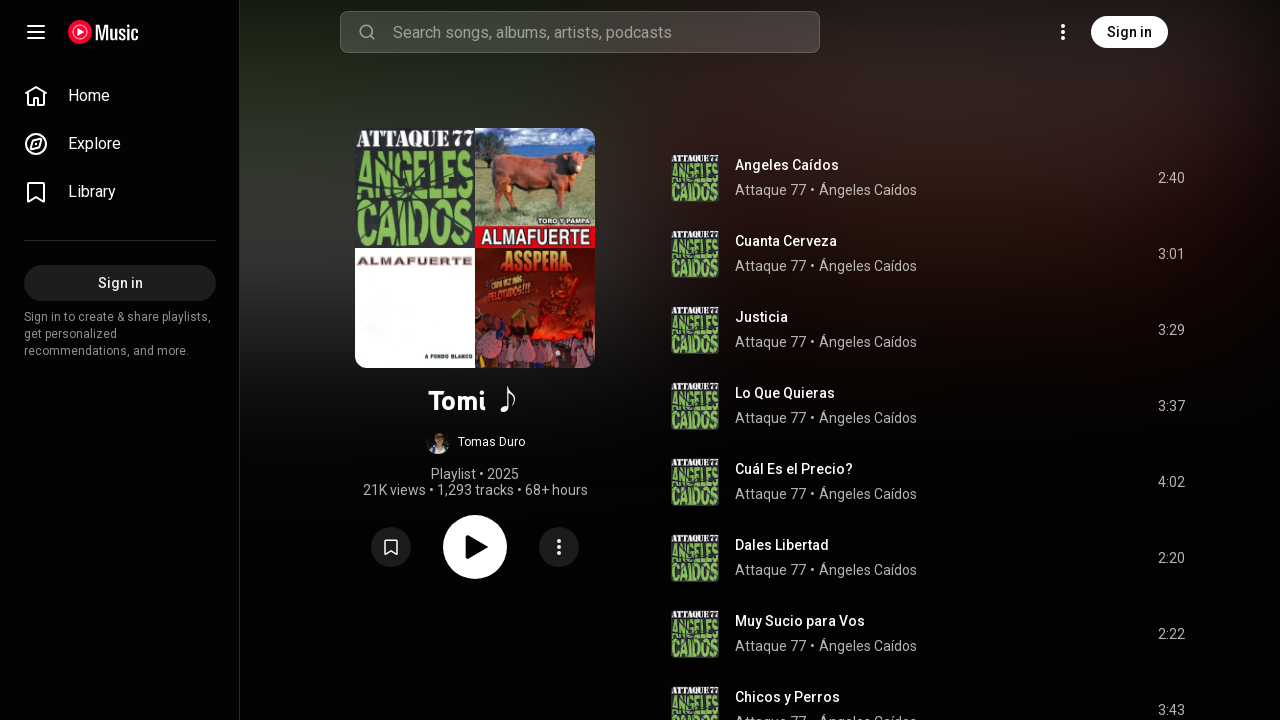

Retrieved initial scroll height
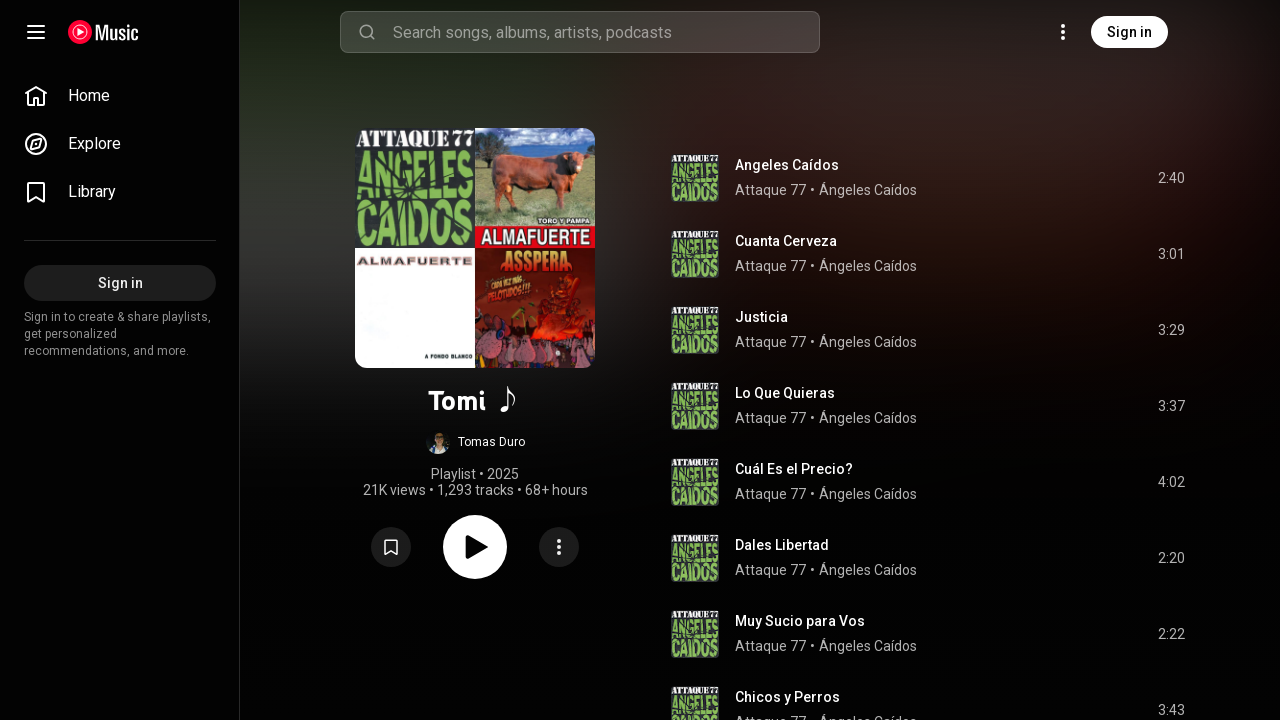

Scrolled to bottom of playlist
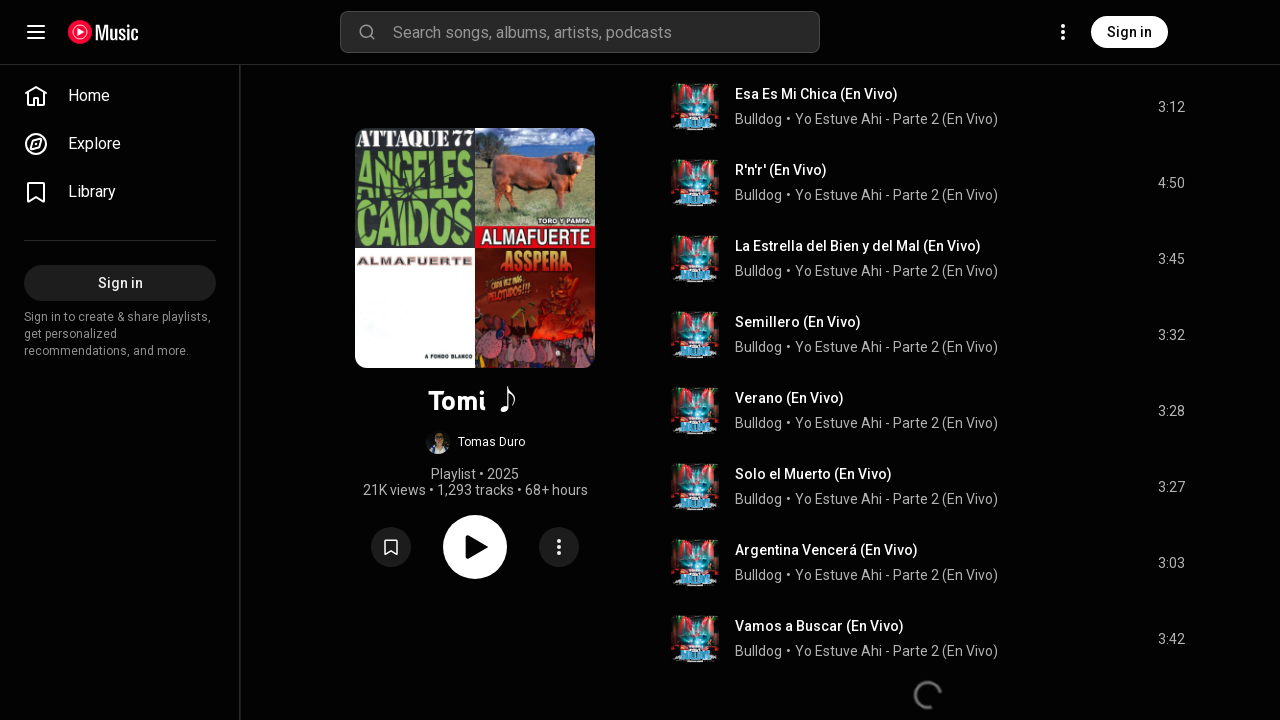

Waited 2 seconds for content to load
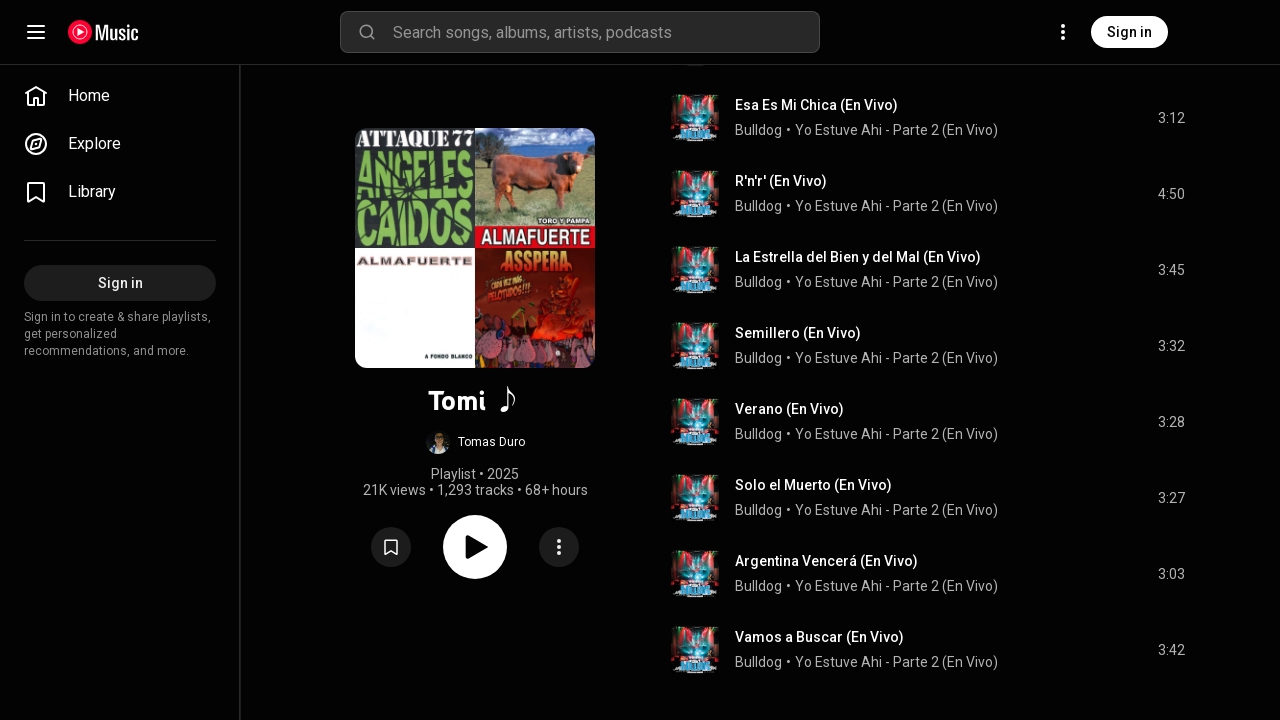

Retrieved new scroll height after loading
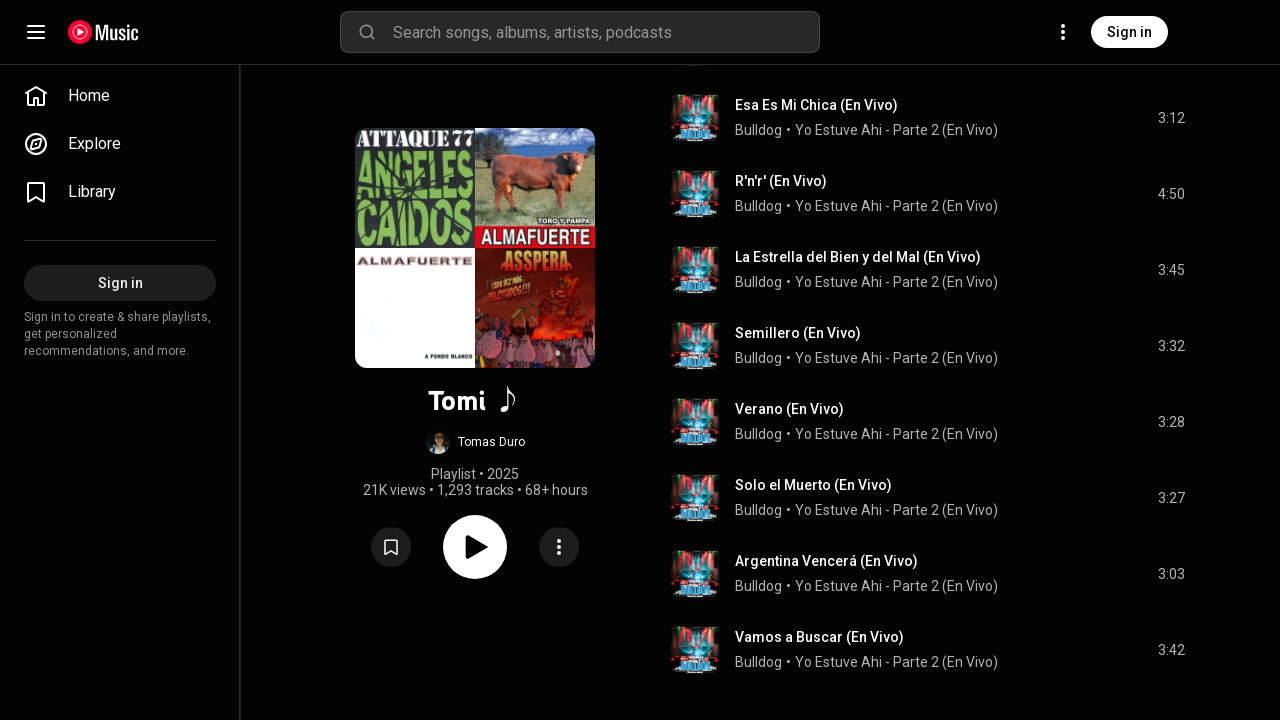

Scrolled to bottom of playlist
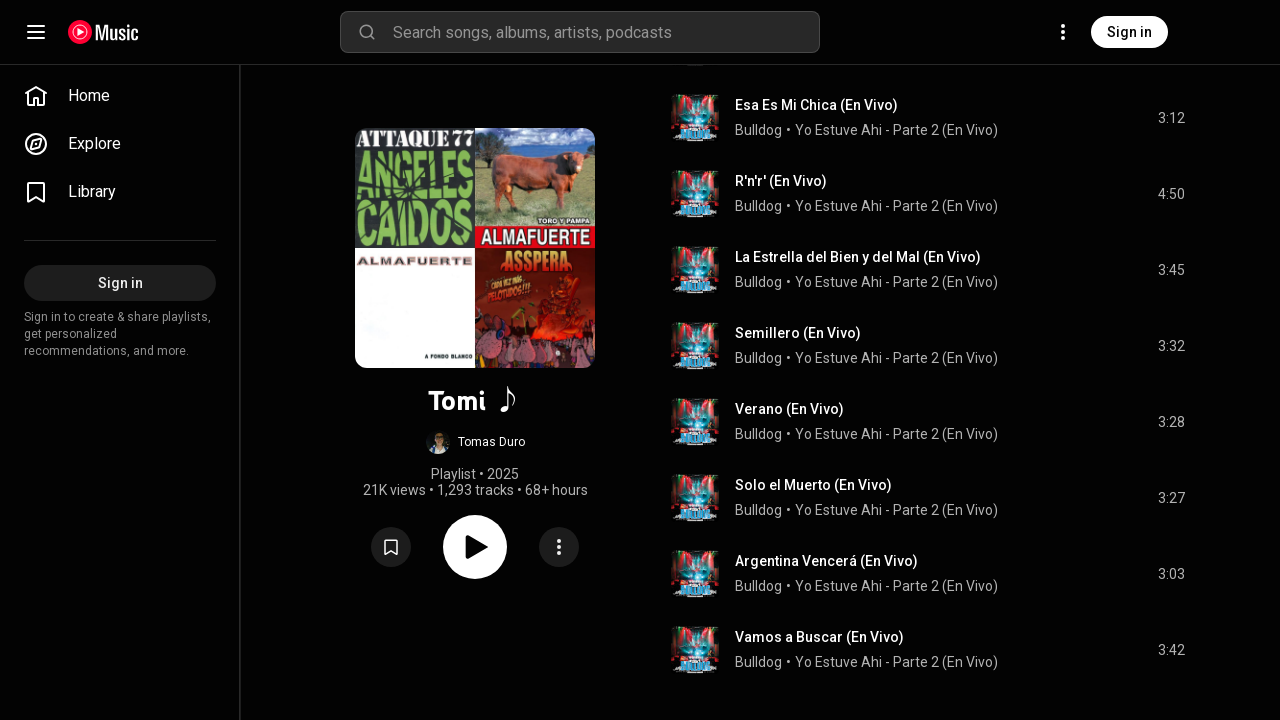

Waited 2 seconds for content to load
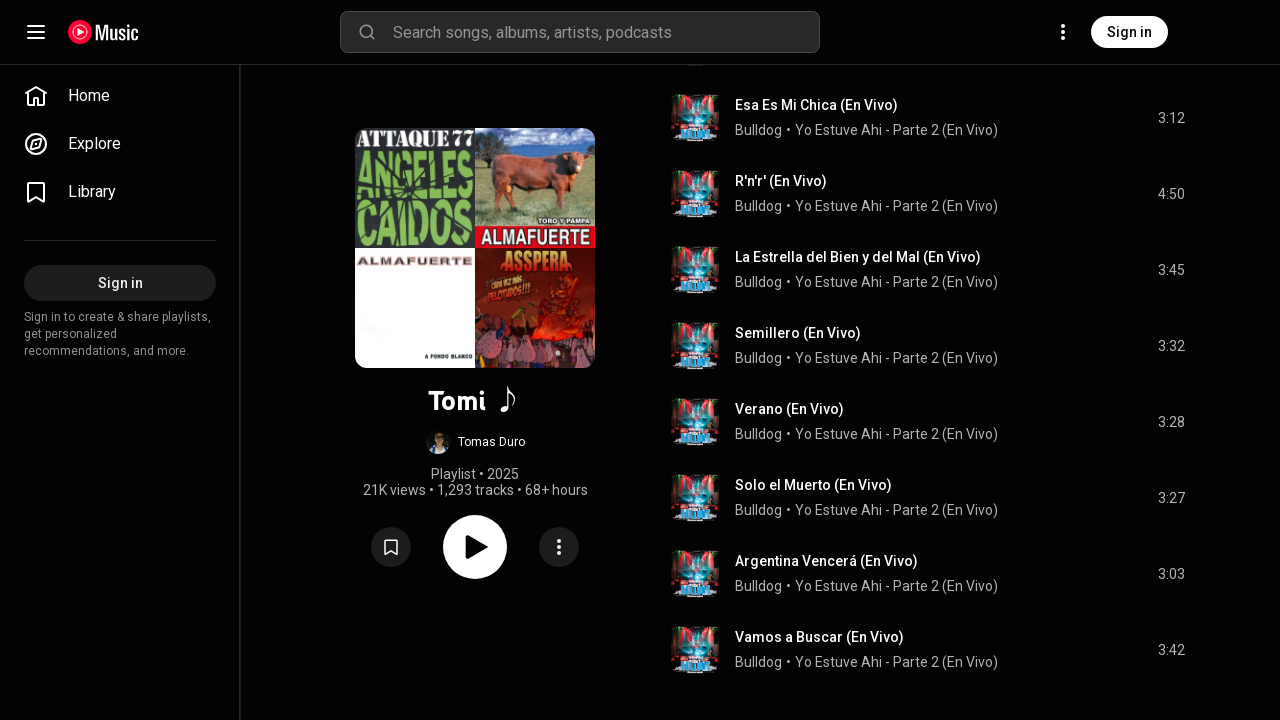

Retrieved new scroll height after loading
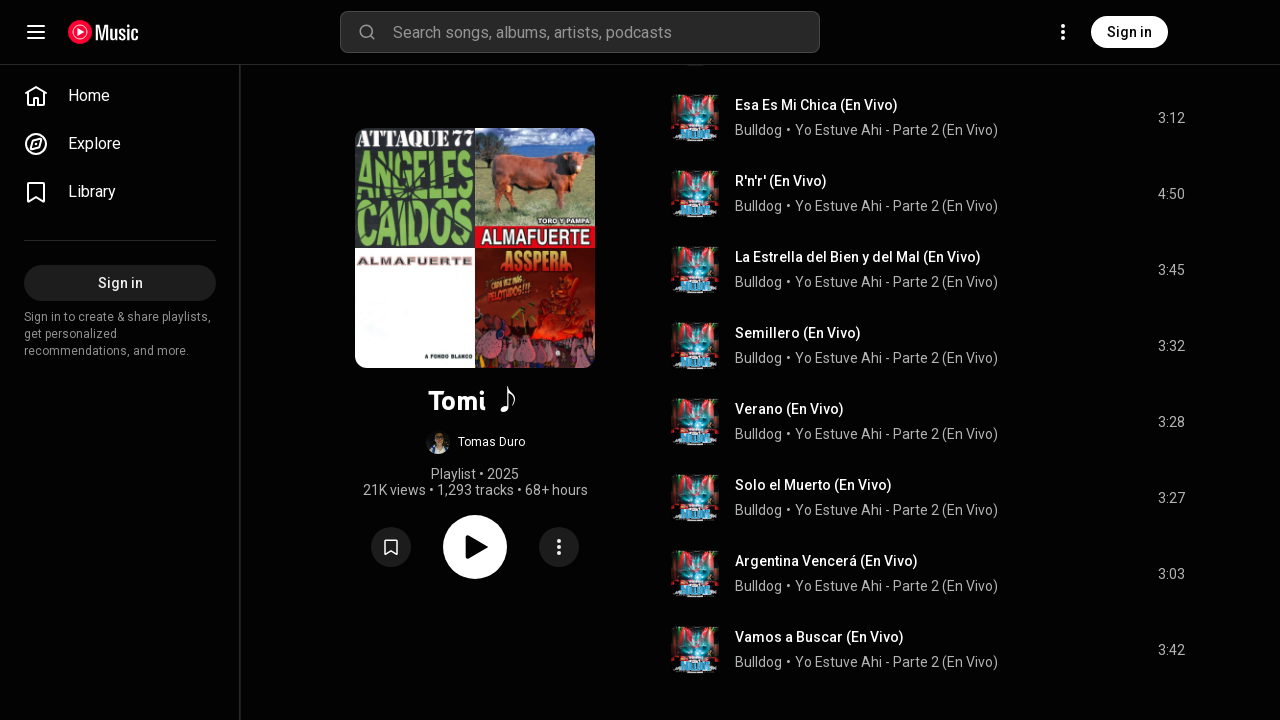

Reached end of playlist - no more content to load
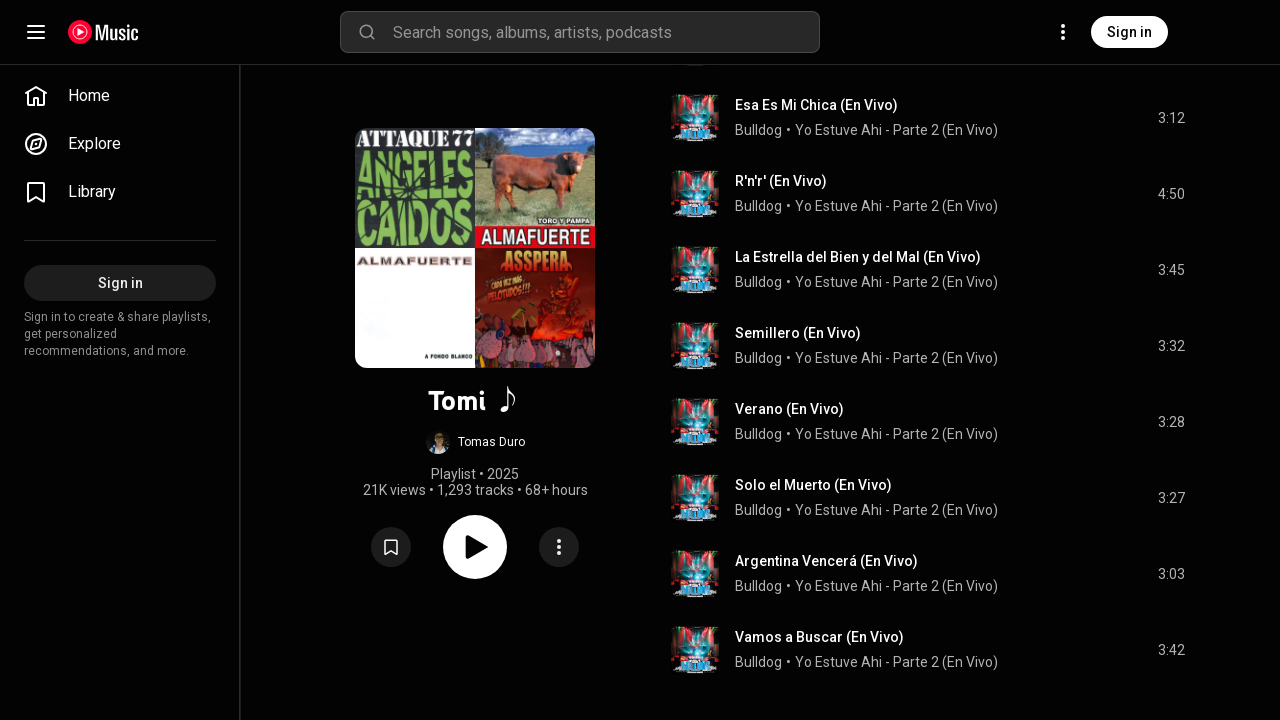

Waited for playlist items to be visible
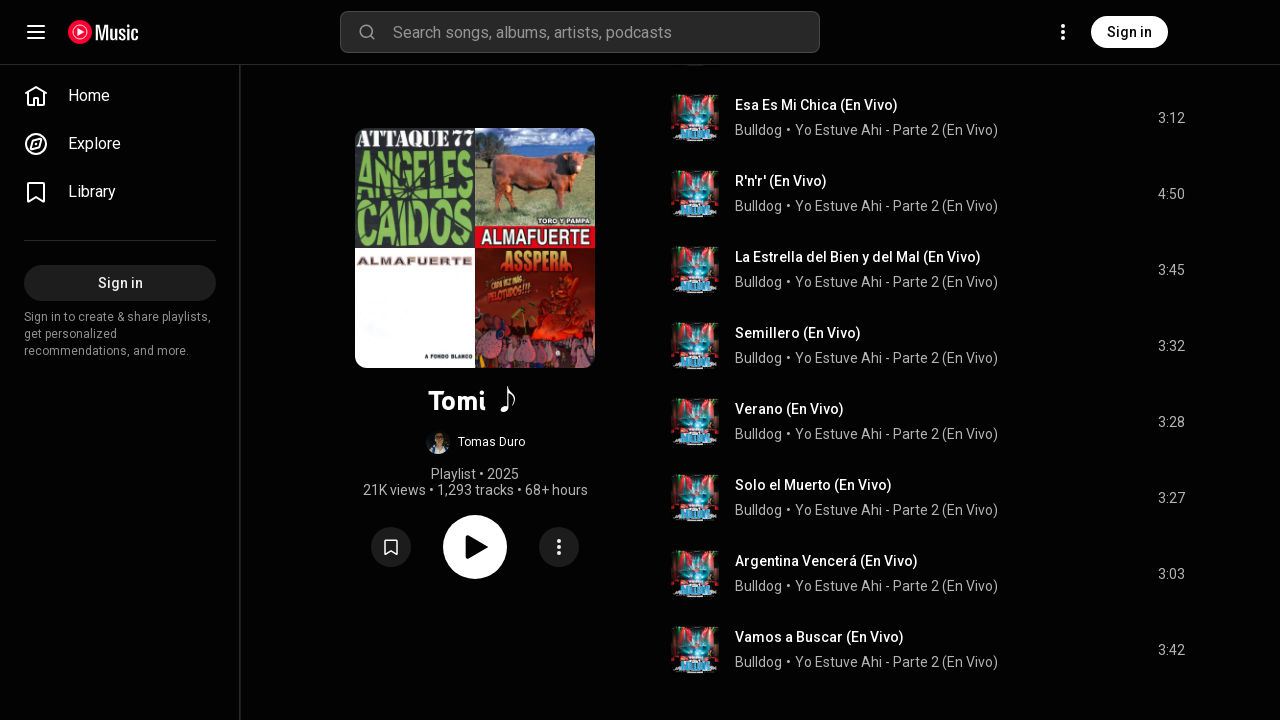

Located all playlist item links
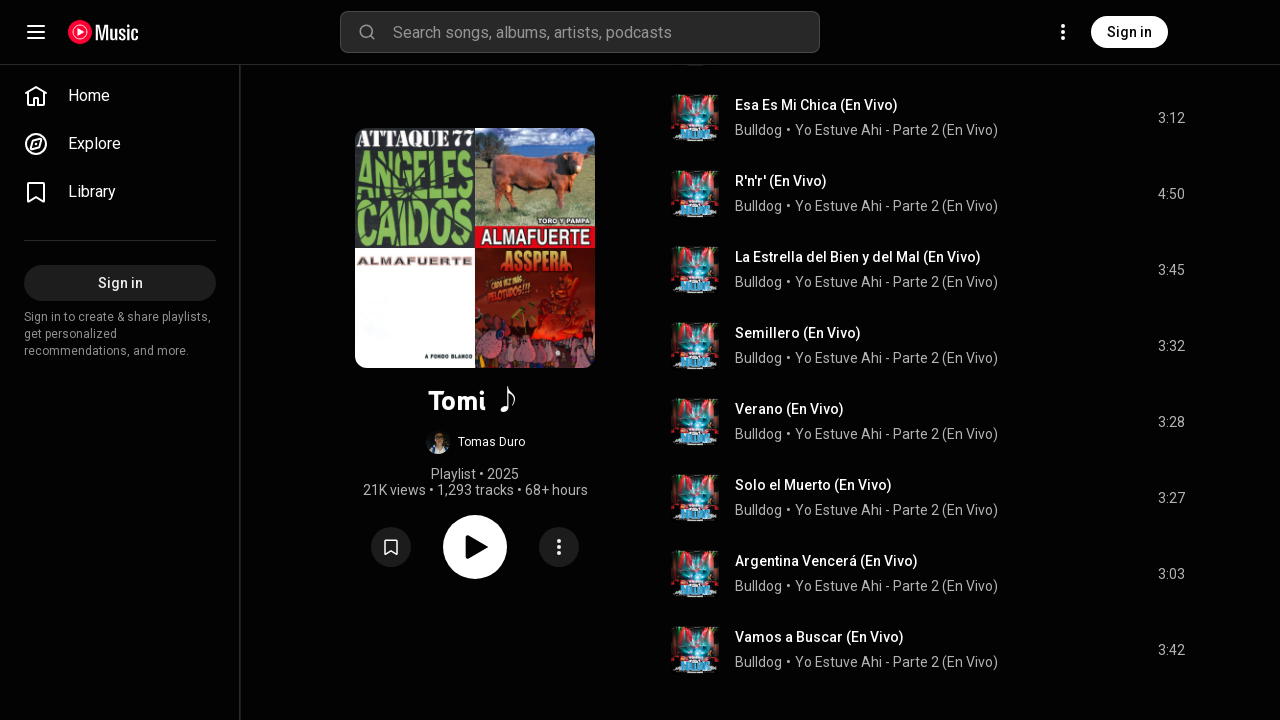

Verified that playlist contains at least one item
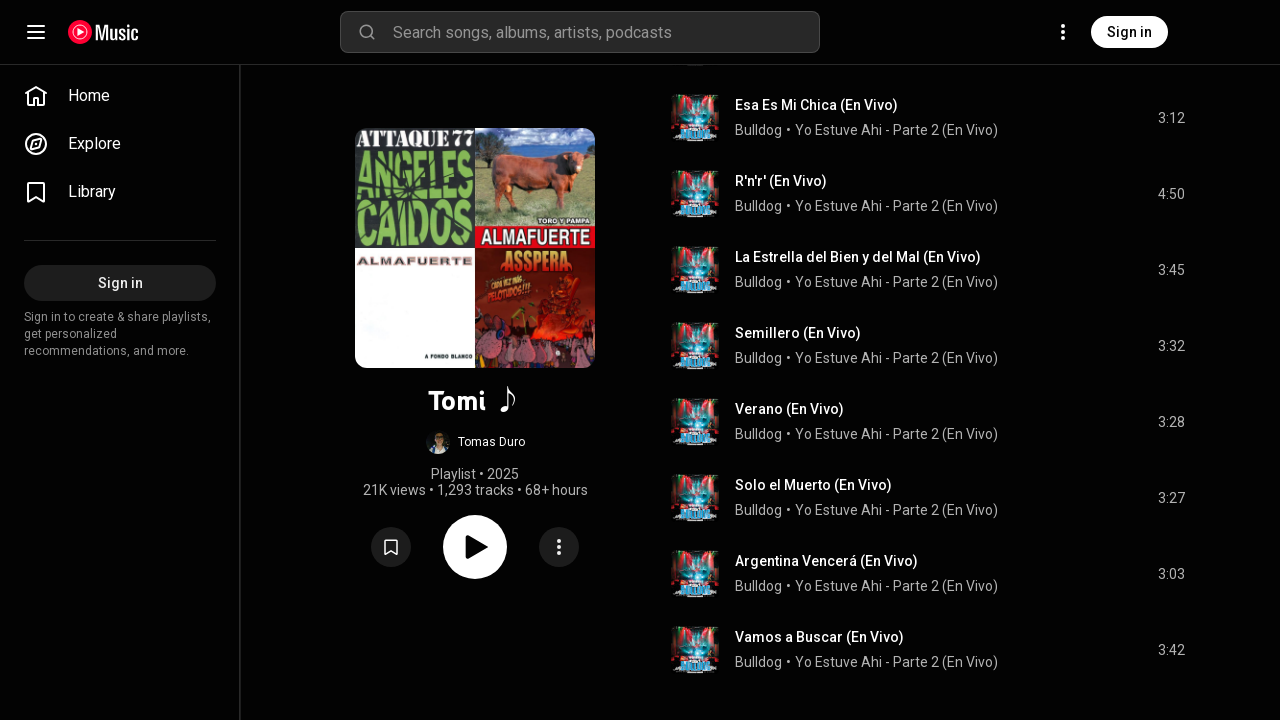

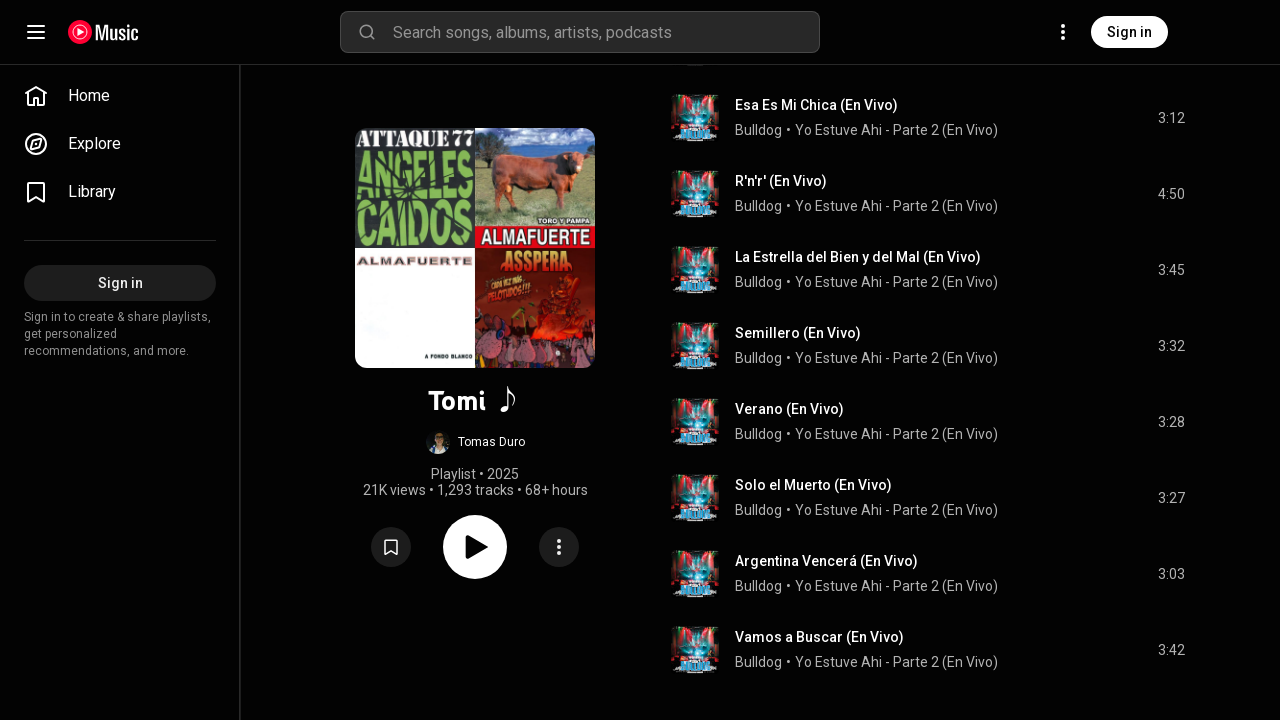